Tests dynamic loading functionality by navigating to the Dynamic Loading section, selecting Example 2, clicking the Start button, and waiting for the dynamically loaded content to appear.

Starting URL: http://the-internet.herokuapp.com/

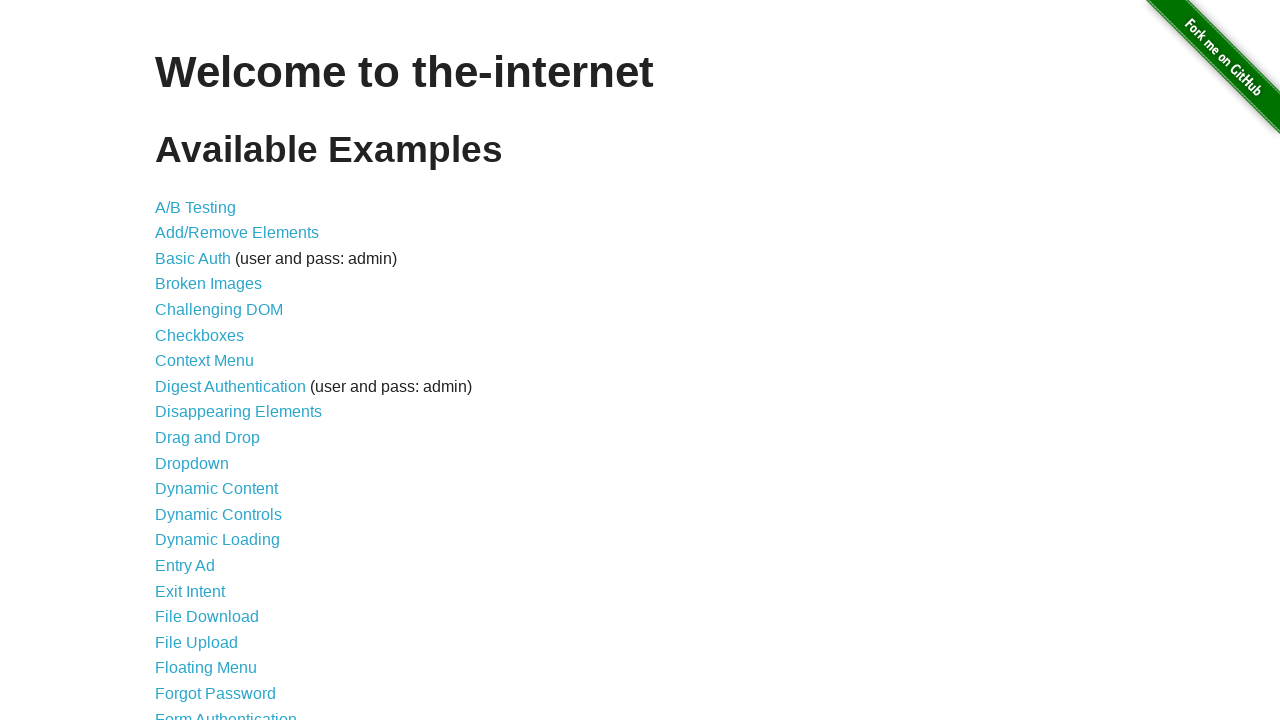

Clicked on Dynamic Loading link at (218, 540) on xpath=//a[contains(text(),'Dynamic Loading')]
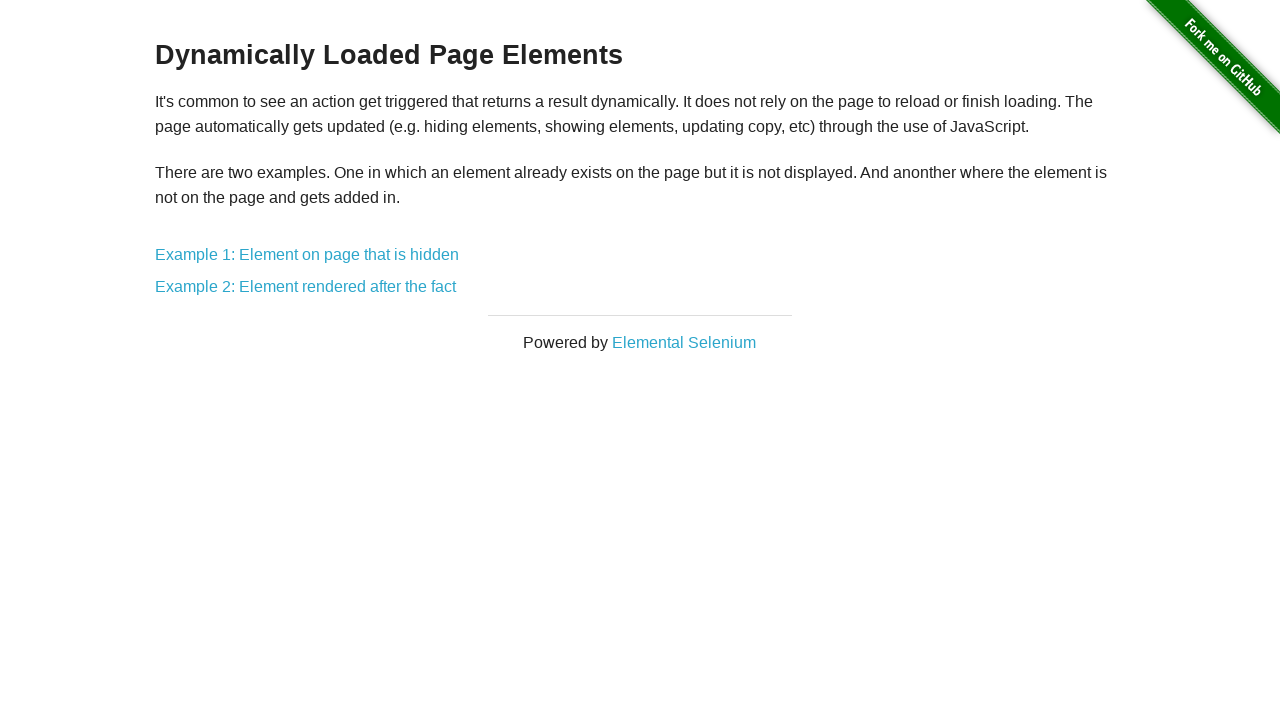

Waited for page to load (h3 selector found)
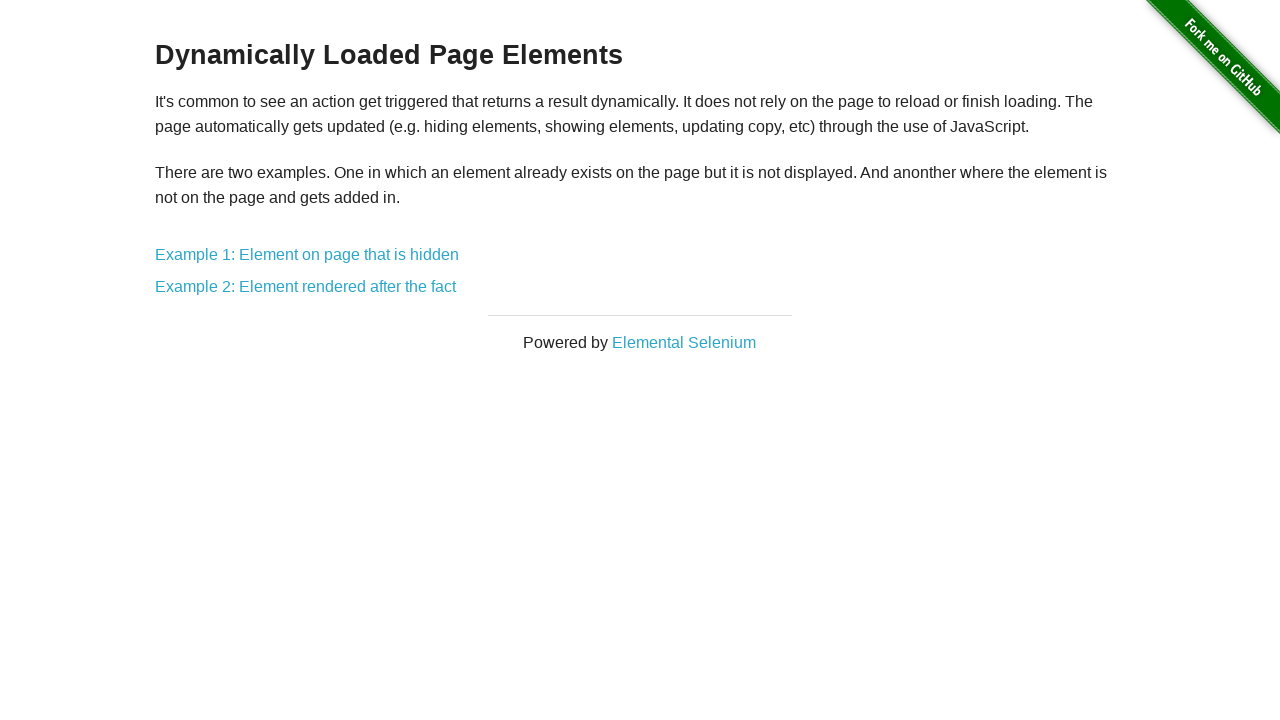

Clicked on Example 2 link at (306, 287) on xpath=//a[contains(text(),'Example 2:')]
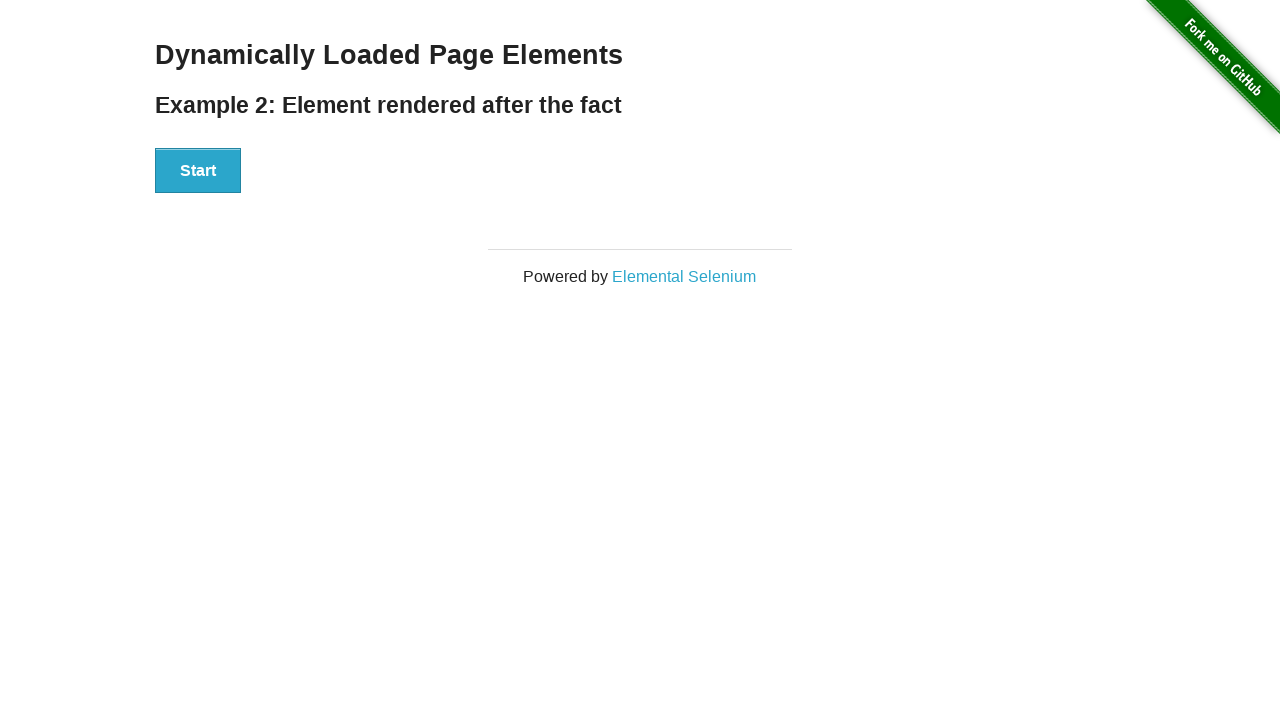

Waited for Start button to appear
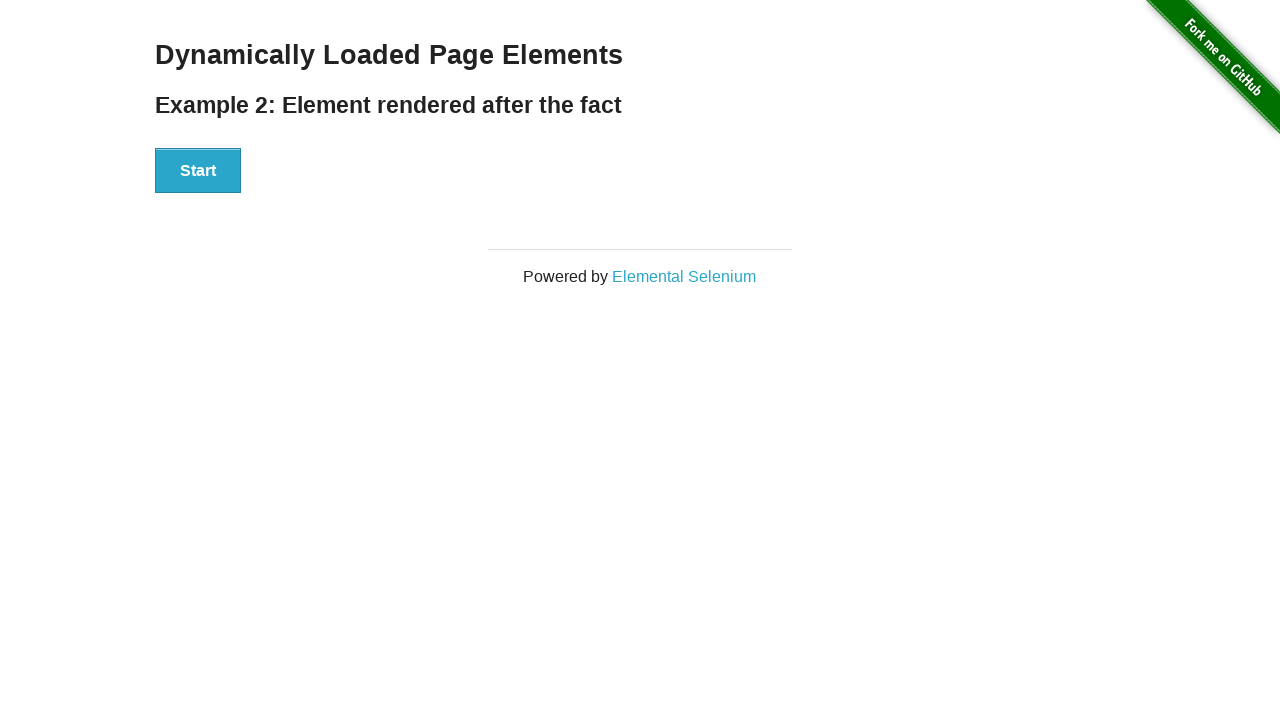

Clicked the Start button at (198, 171) on xpath=//button[contains(text(),'Start')]
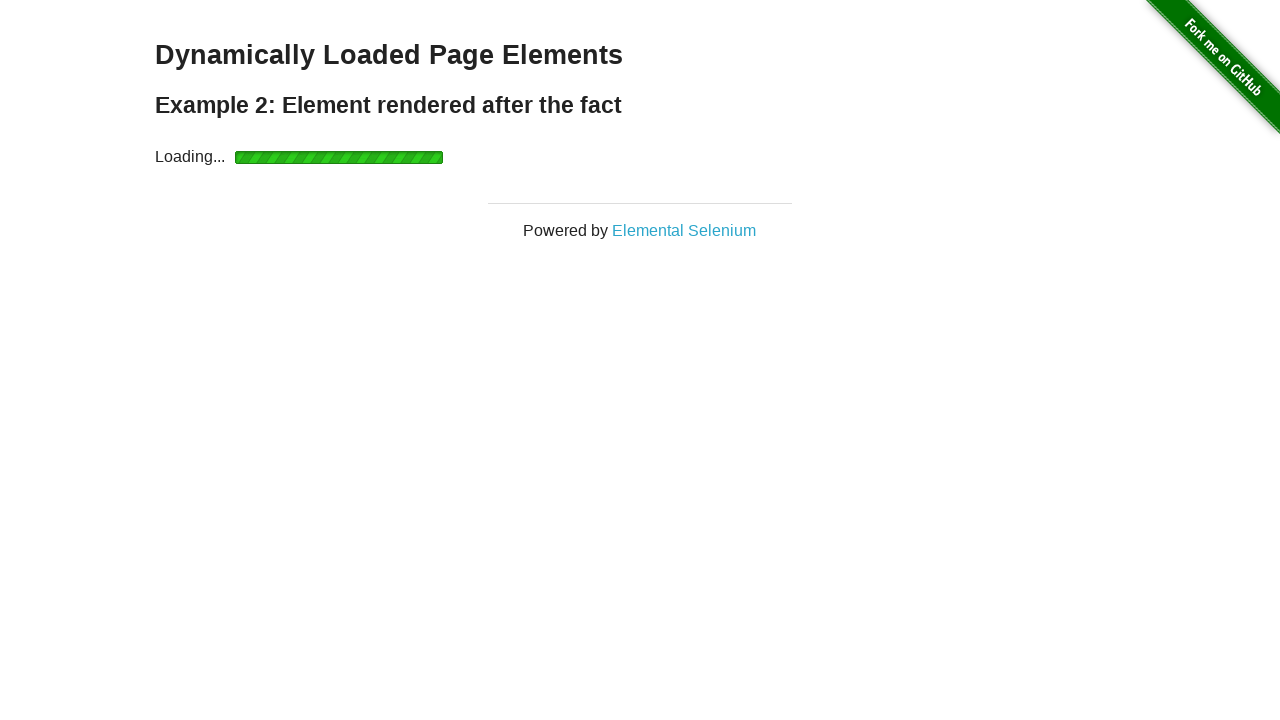

Dynamically loaded content appeared (finish element loaded)
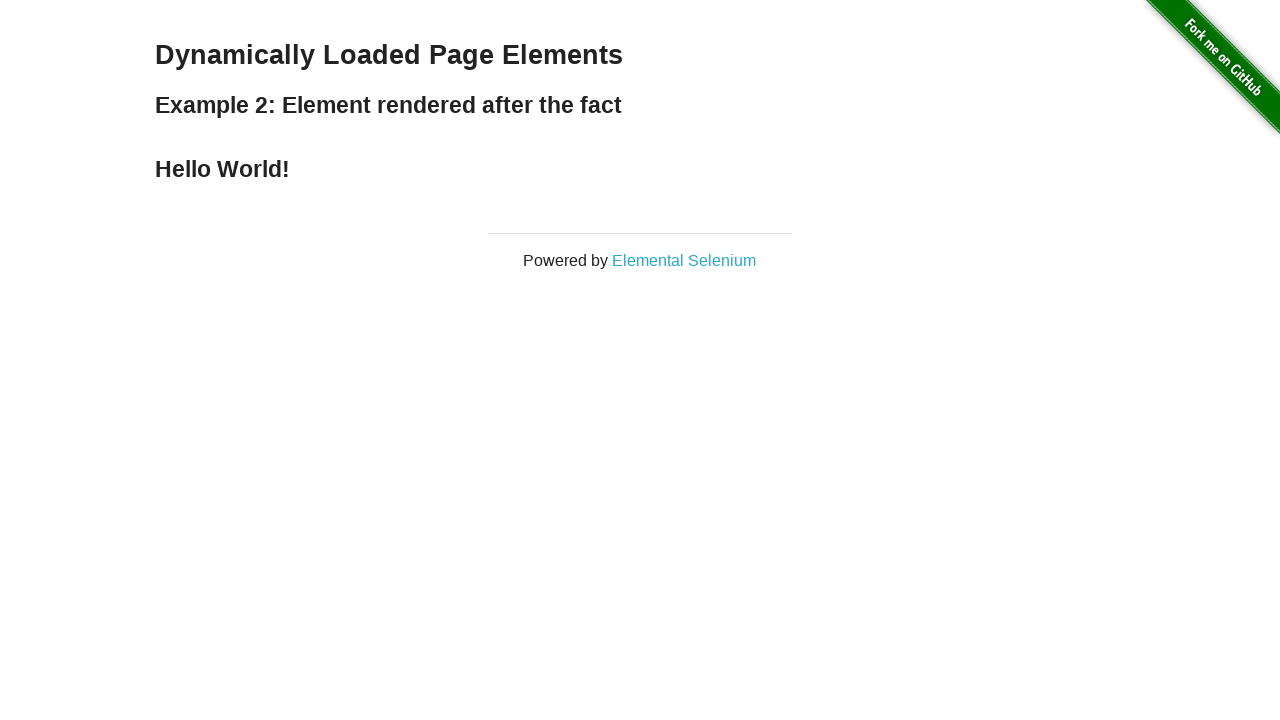

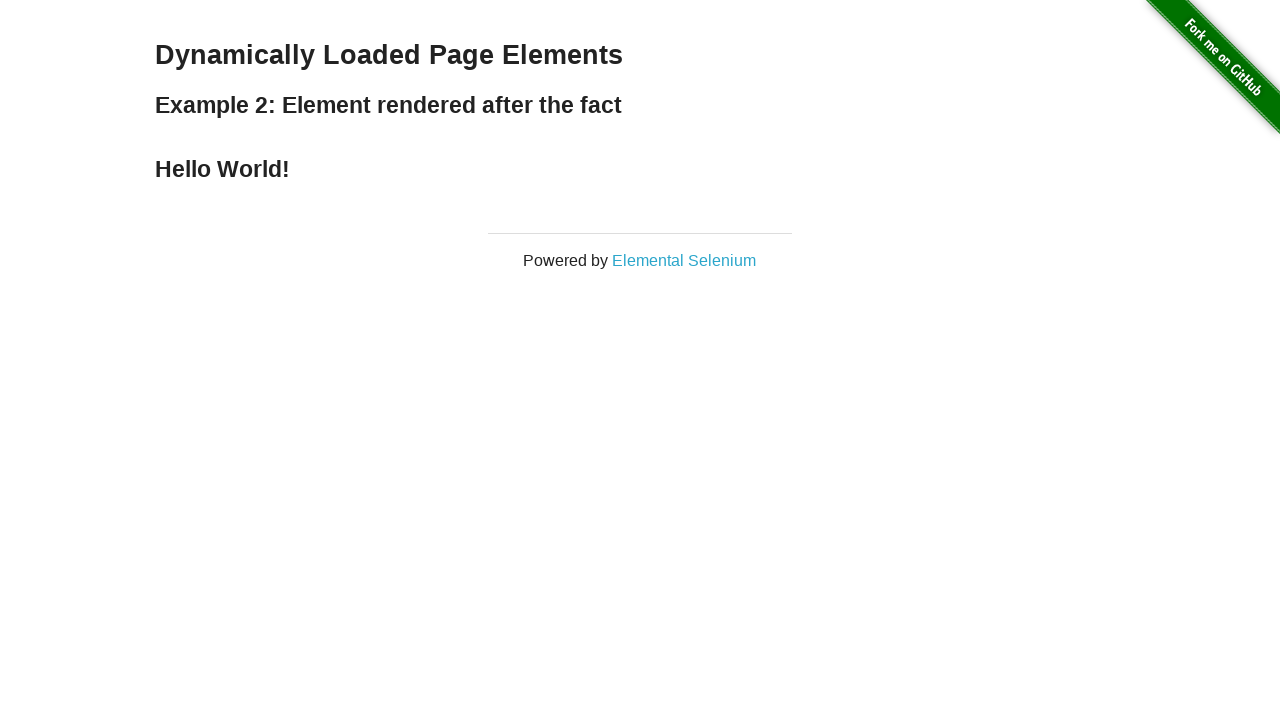